Tests window handling by opening a new window, switching to it, verifying its content, and then closing it

Starting URL: https://demoqa.com/browser-windows

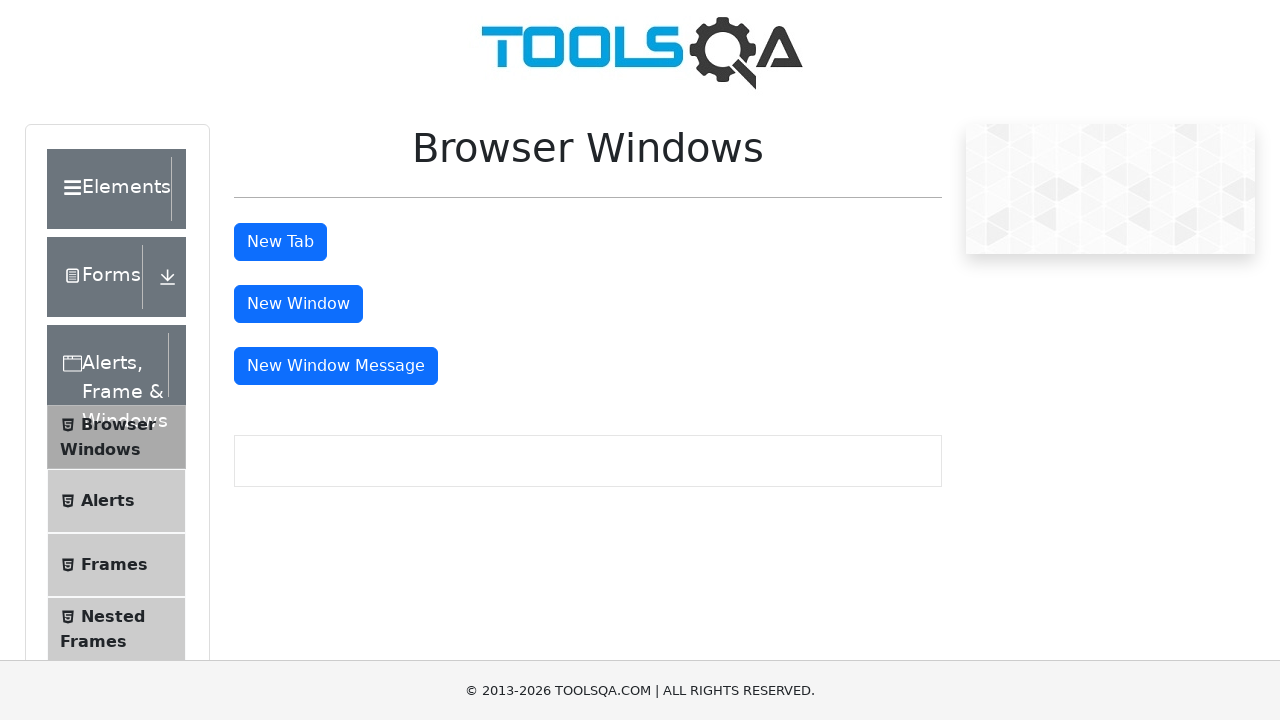

Clicked button to open new window at (298, 304) on #windowButton
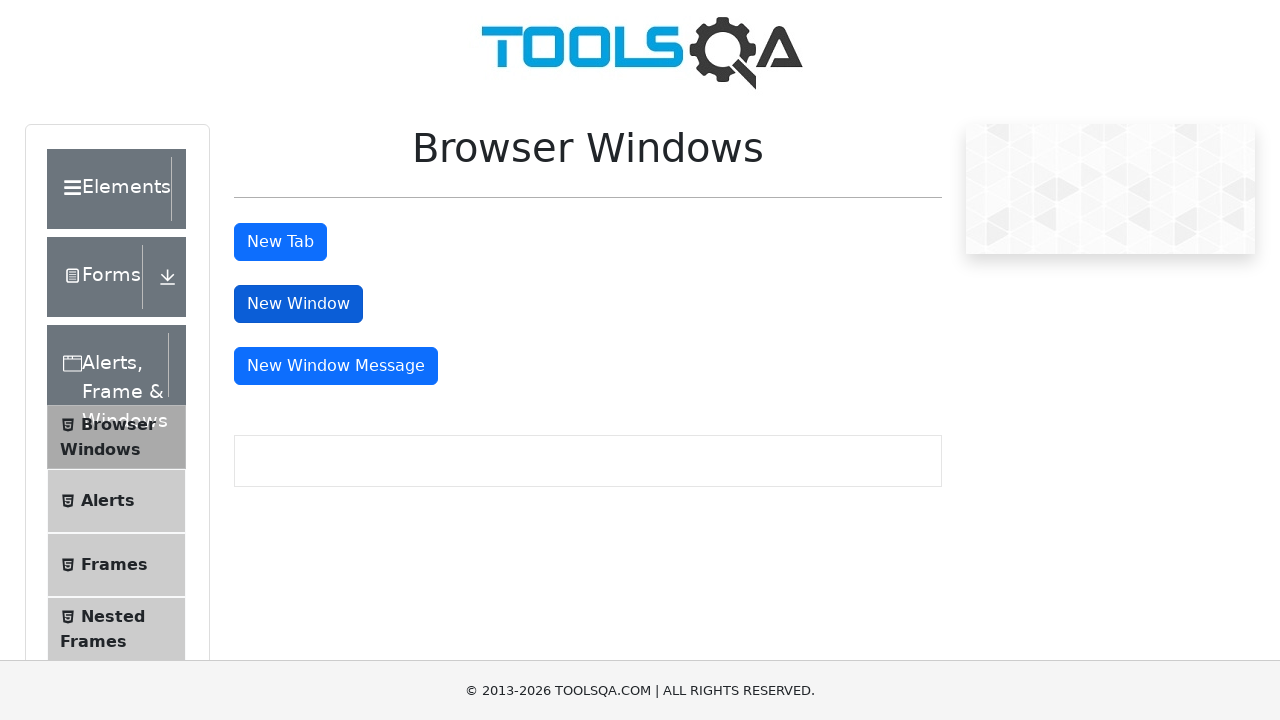

New window opened and captured
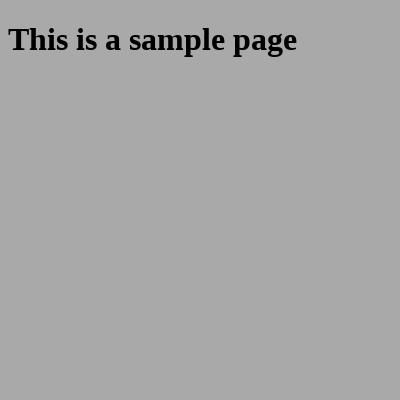

New window page load completed
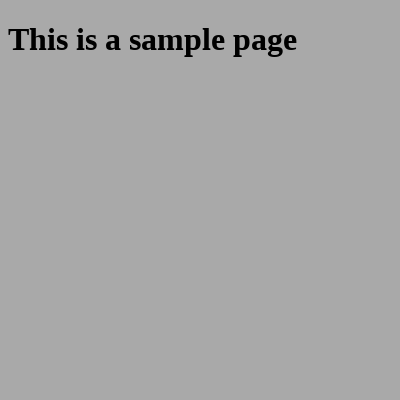

Retrieved heading text from child window: 'This is a sample page'
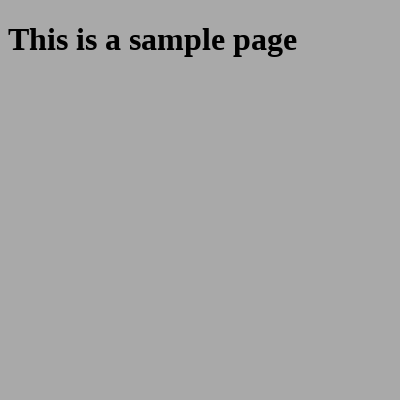

Printed heading text: 'This is a sample page'
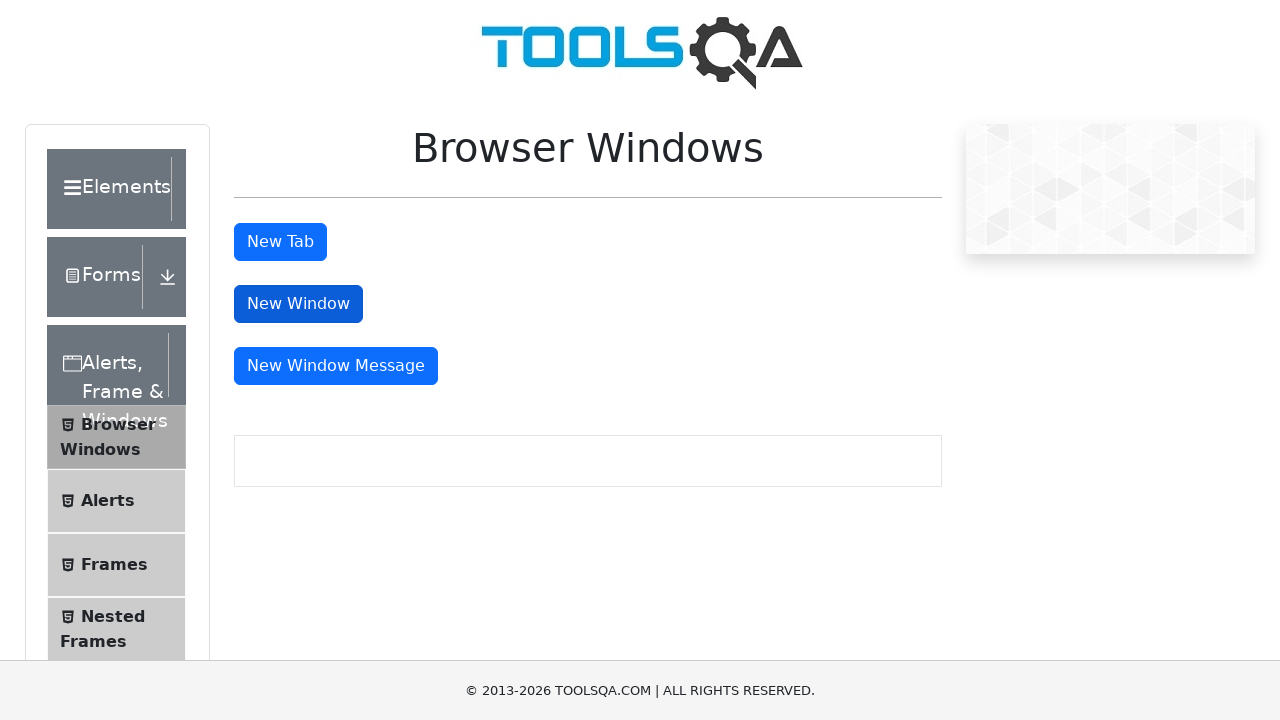

Closed the child window
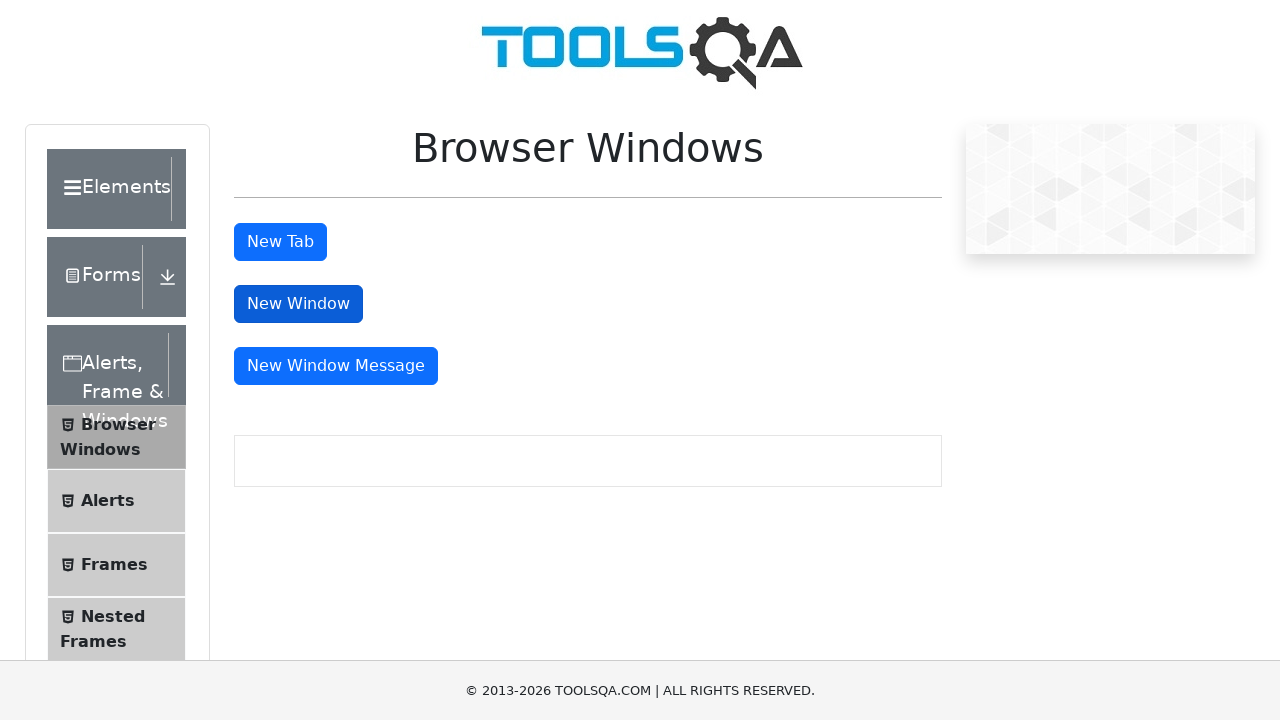

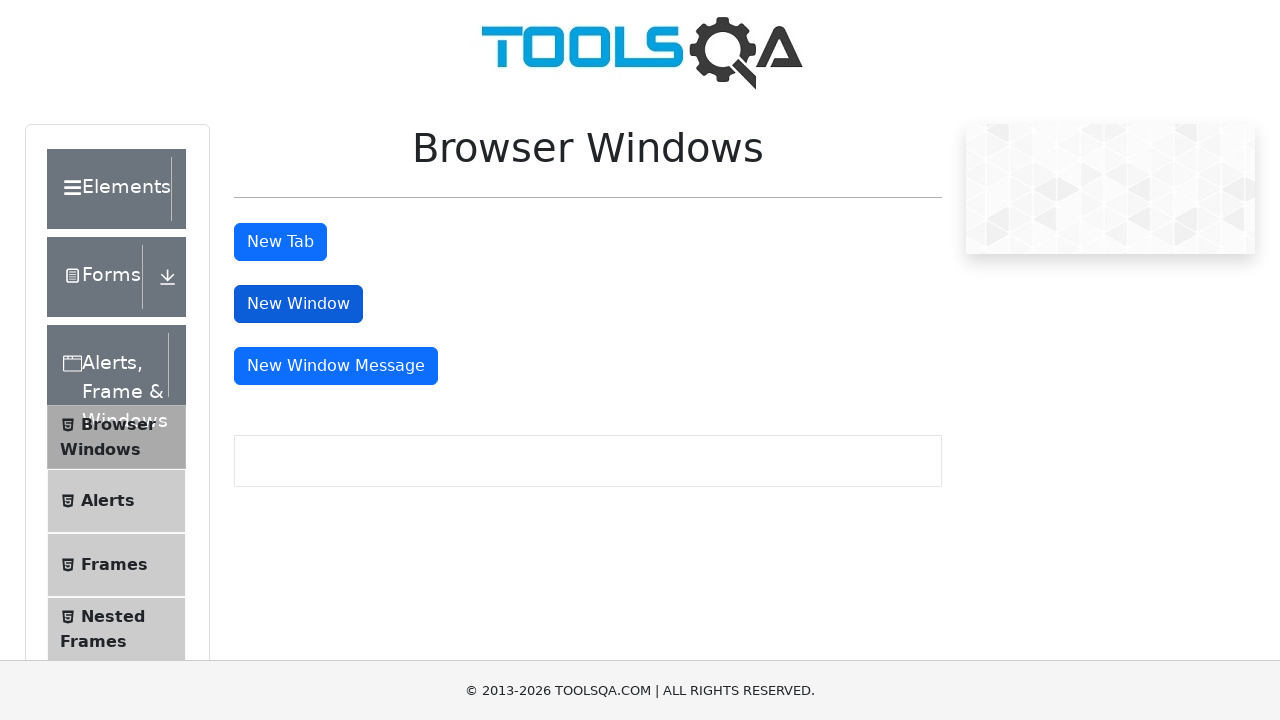